Tests filtering to show only active (incomplete) todo items

Starting URL: https://demo.playwright.dev/todomvc

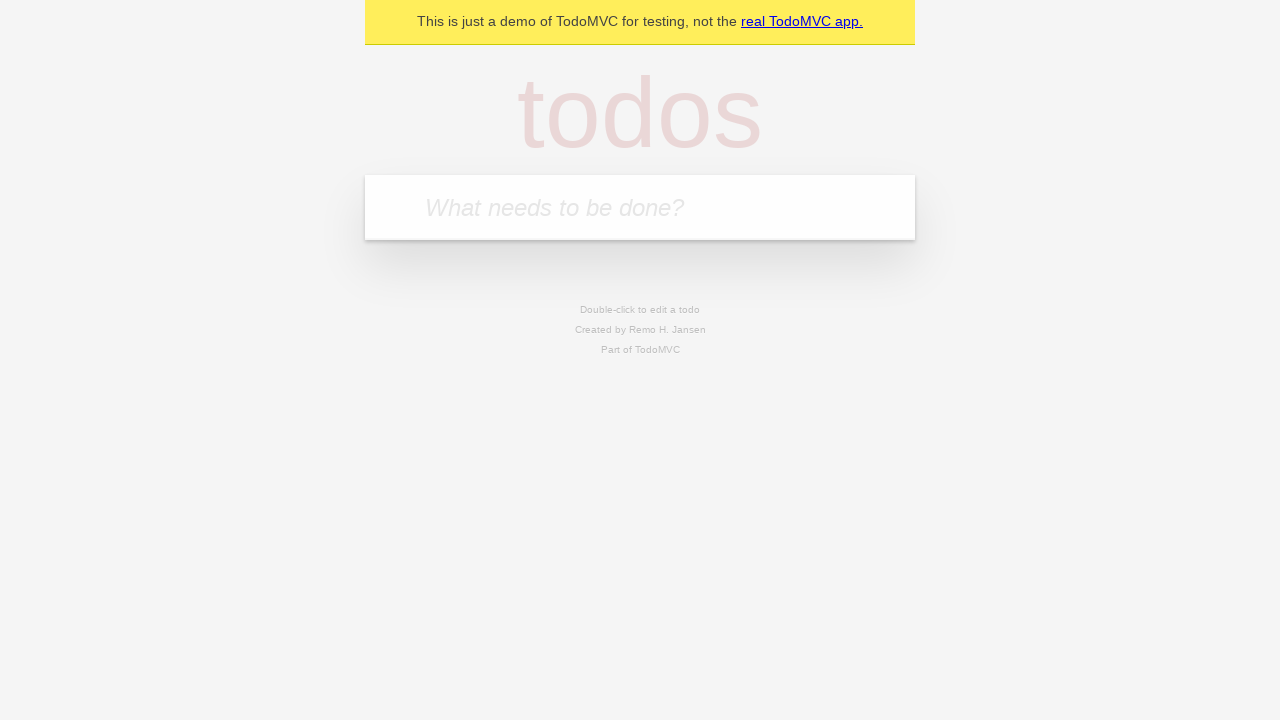

Filled todo input with 'buy some cheese' on internal:attr=[placeholder="What needs to be done?"i]
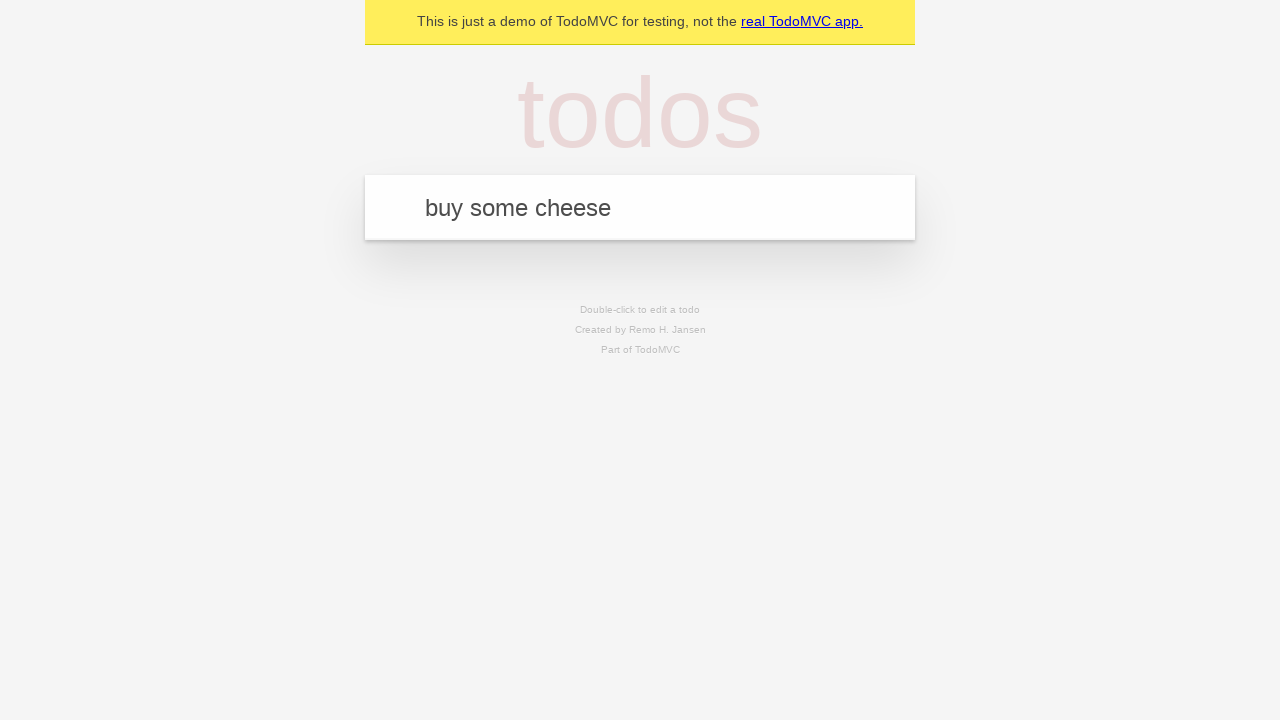

Pressed Enter to add first todo 'buy some cheese' on internal:attr=[placeholder="What needs to be done?"i]
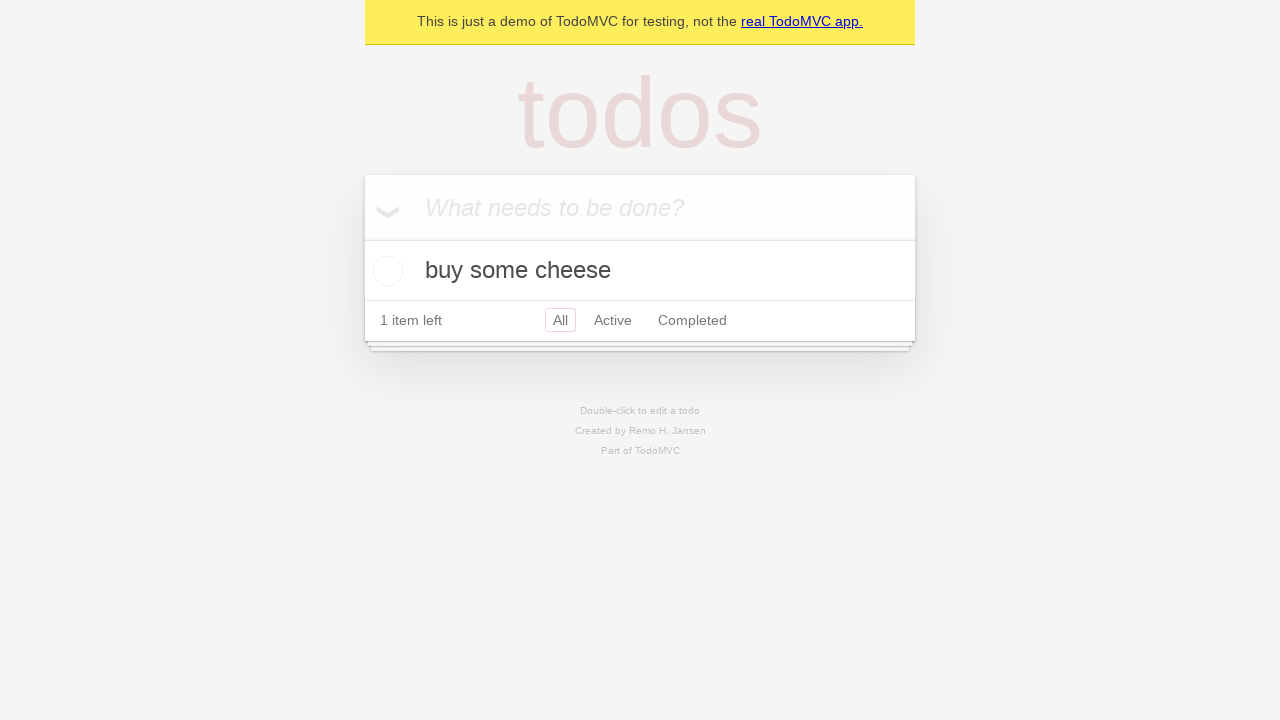

Filled todo input with 'feed the cat' on internal:attr=[placeholder="What needs to be done?"i]
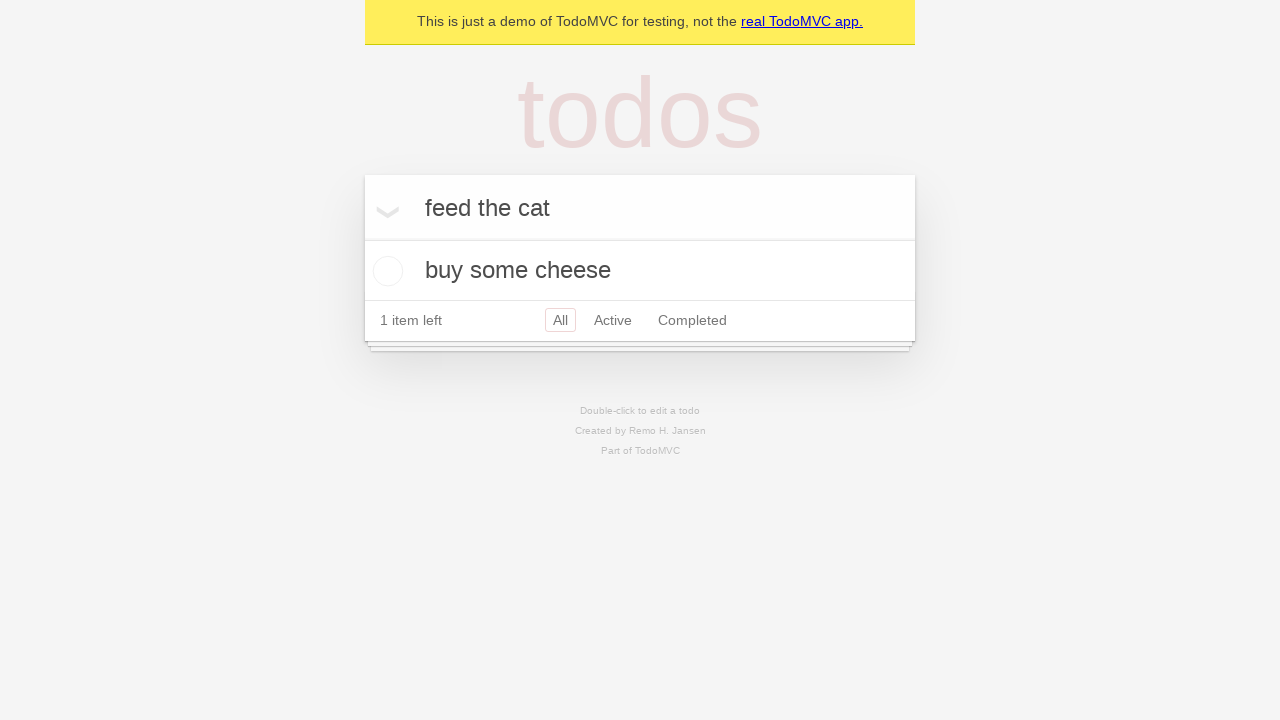

Pressed Enter to add second todo 'feed the cat' on internal:attr=[placeholder="What needs to be done?"i]
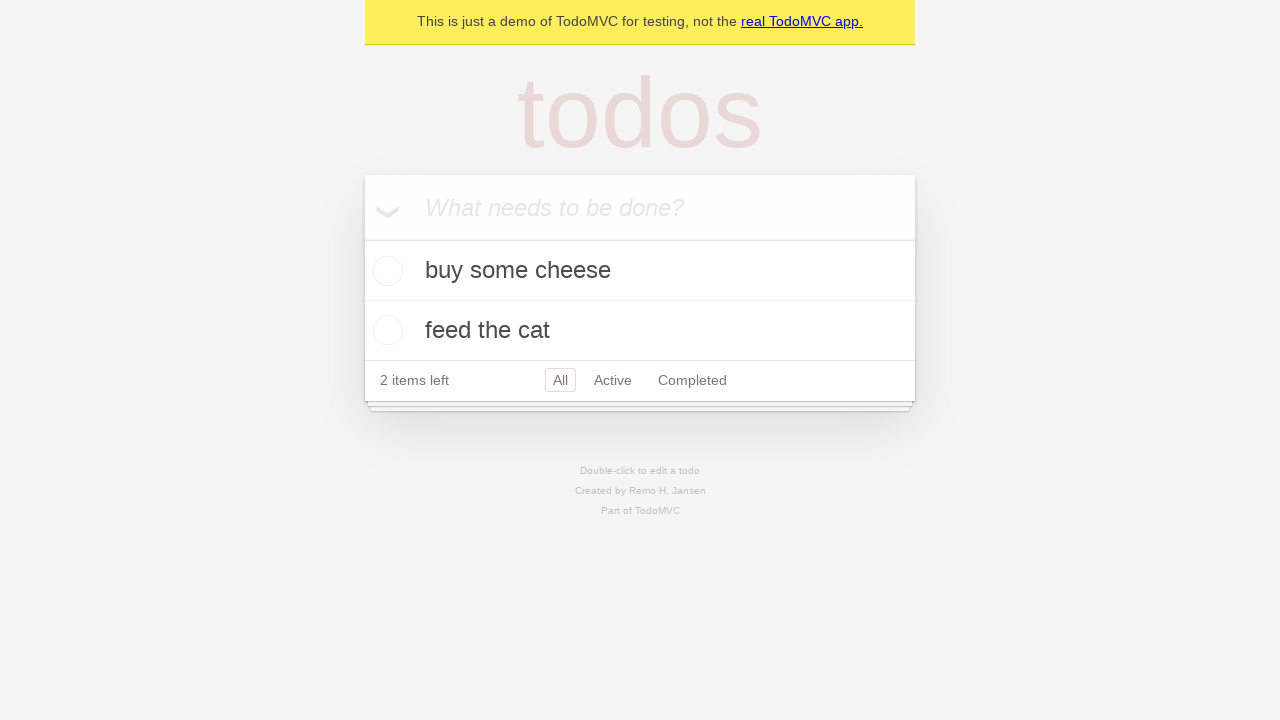

Filled todo input with 'book a doctors appointment' on internal:attr=[placeholder="What needs to be done?"i]
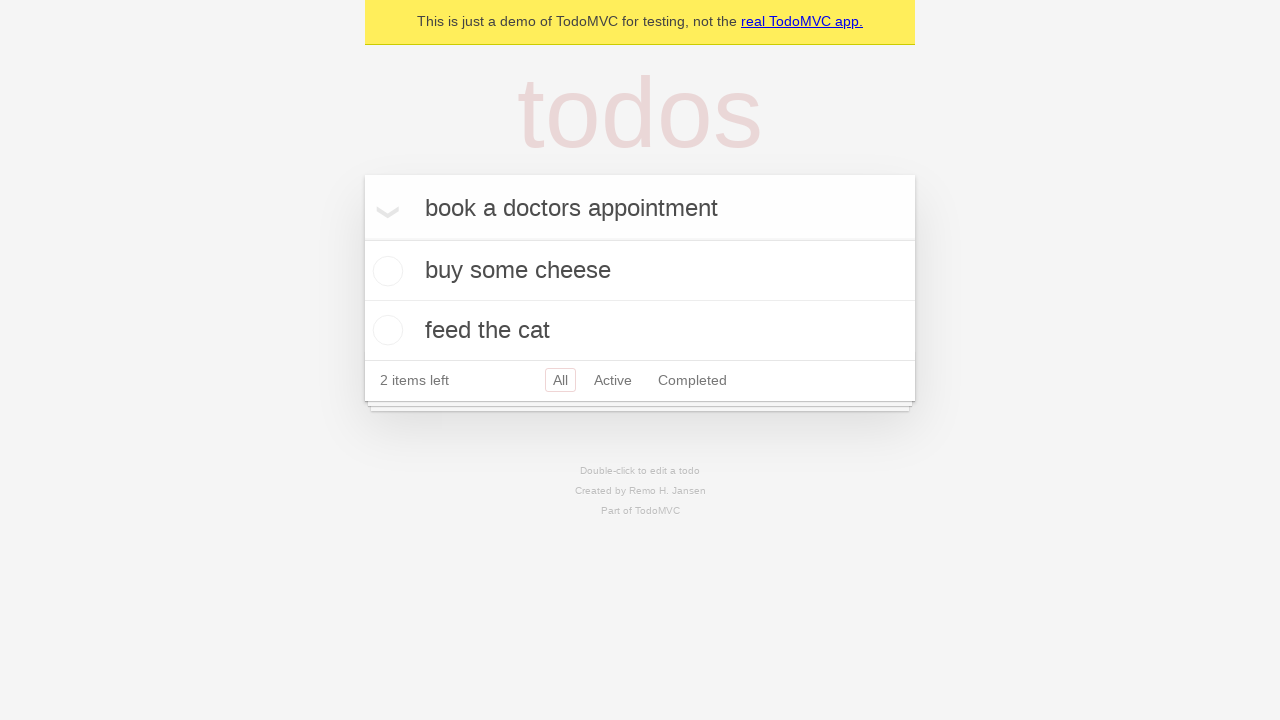

Pressed Enter to add third todo 'book a doctors appointment' on internal:attr=[placeholder="What needs to be done?"i]
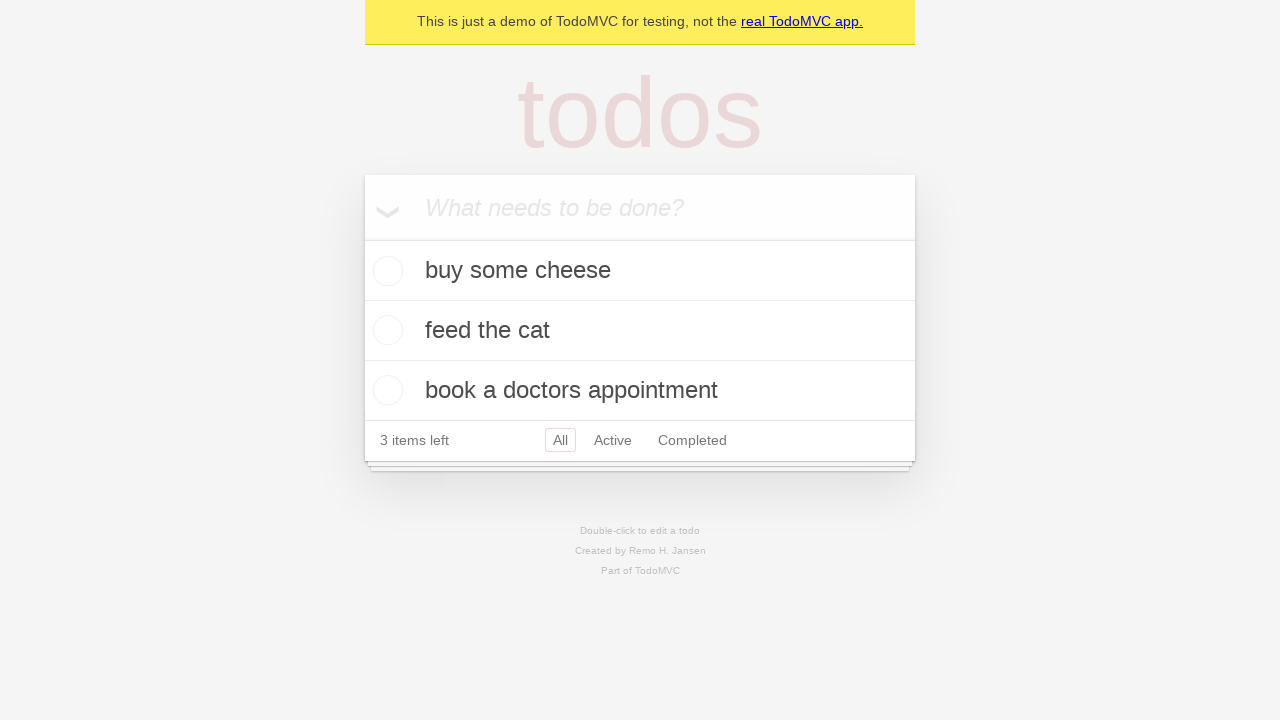

Checked the second todo item 'feed the cat' at (385, 330) on [data-testid='todo-item'] >> nth=1 >> internal:role=checkbox
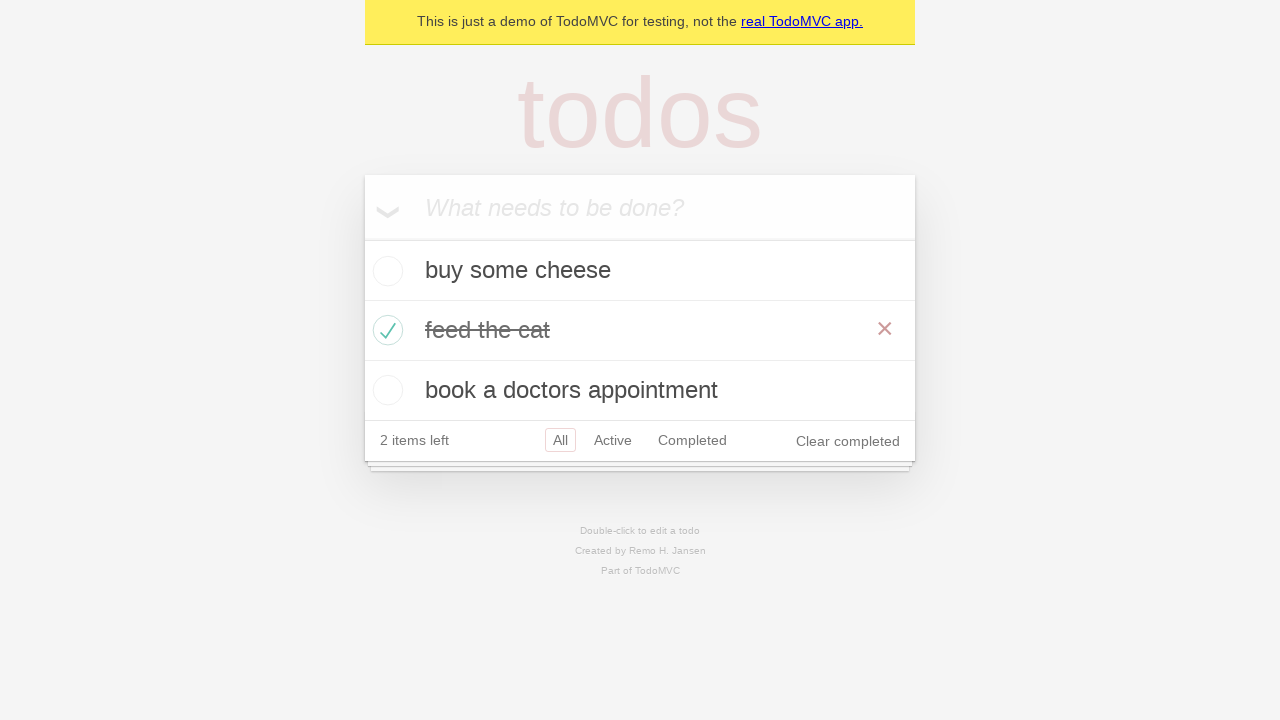

Clicked the 'Active' filter link to show only incomplete todos at (613, 440) on internal:role=link[name="Active"i]
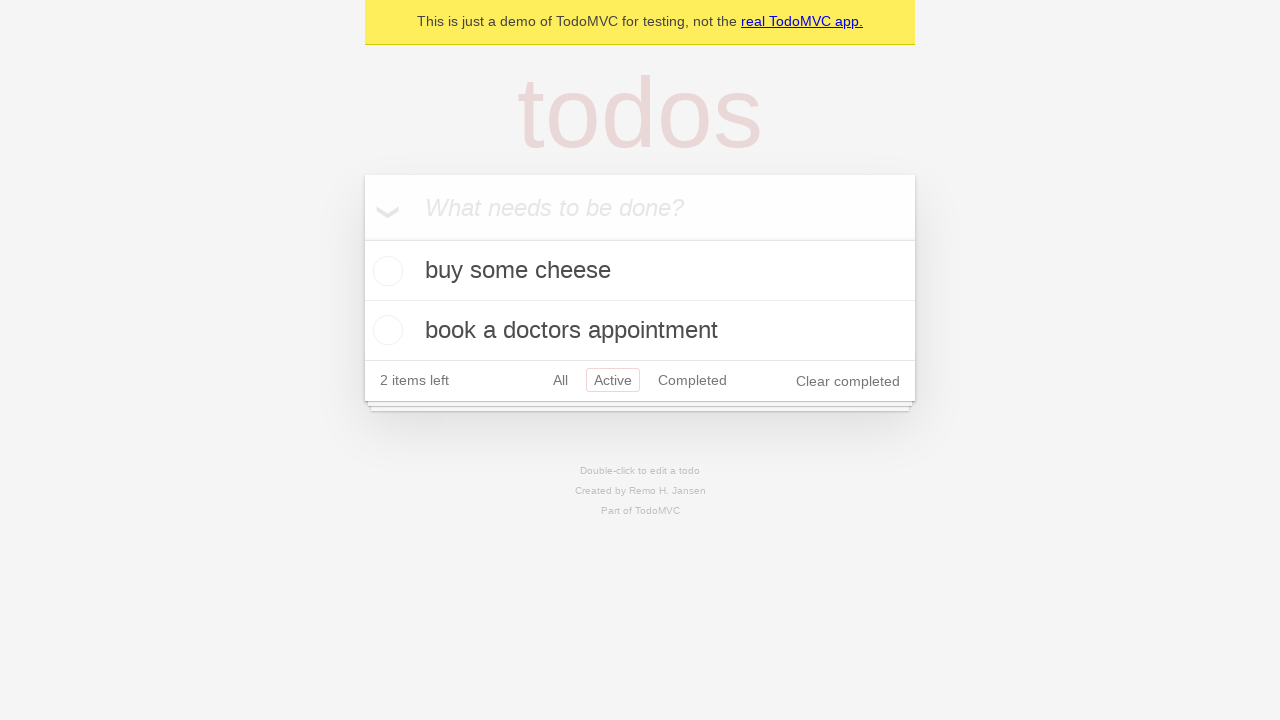

Waited for Active filter to apply, confirming 2 incomplete todo items are displayed
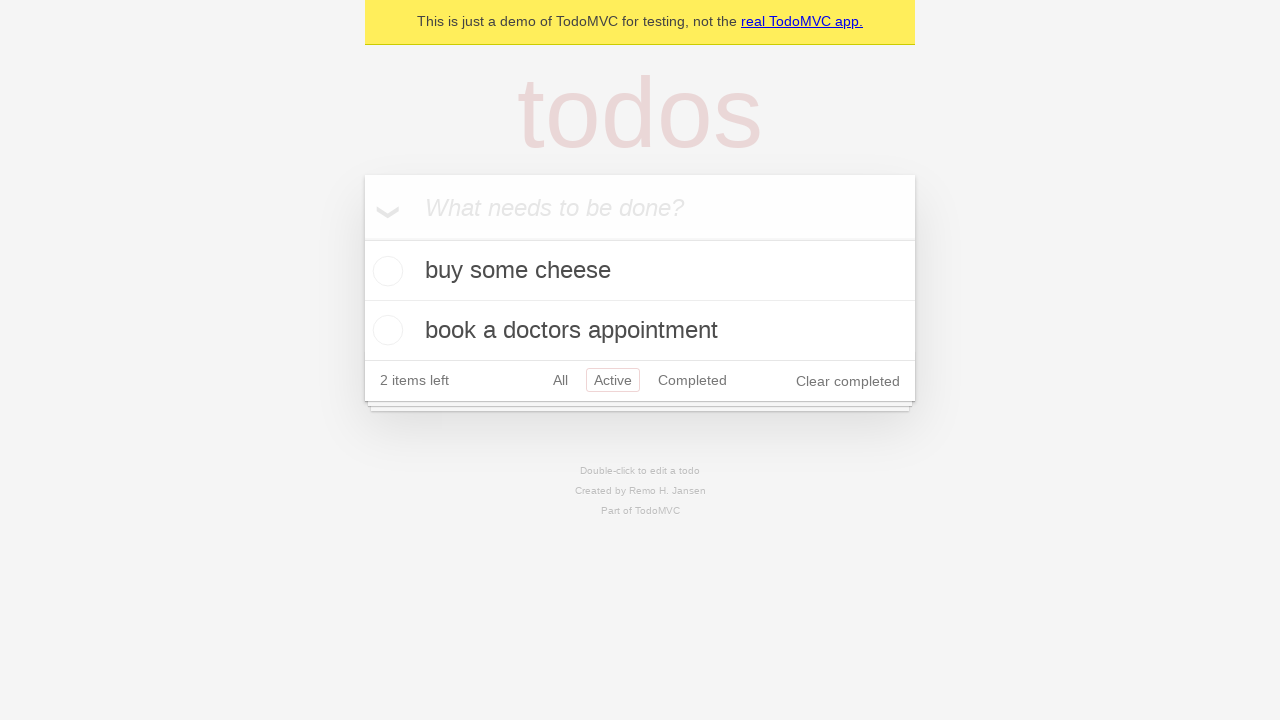

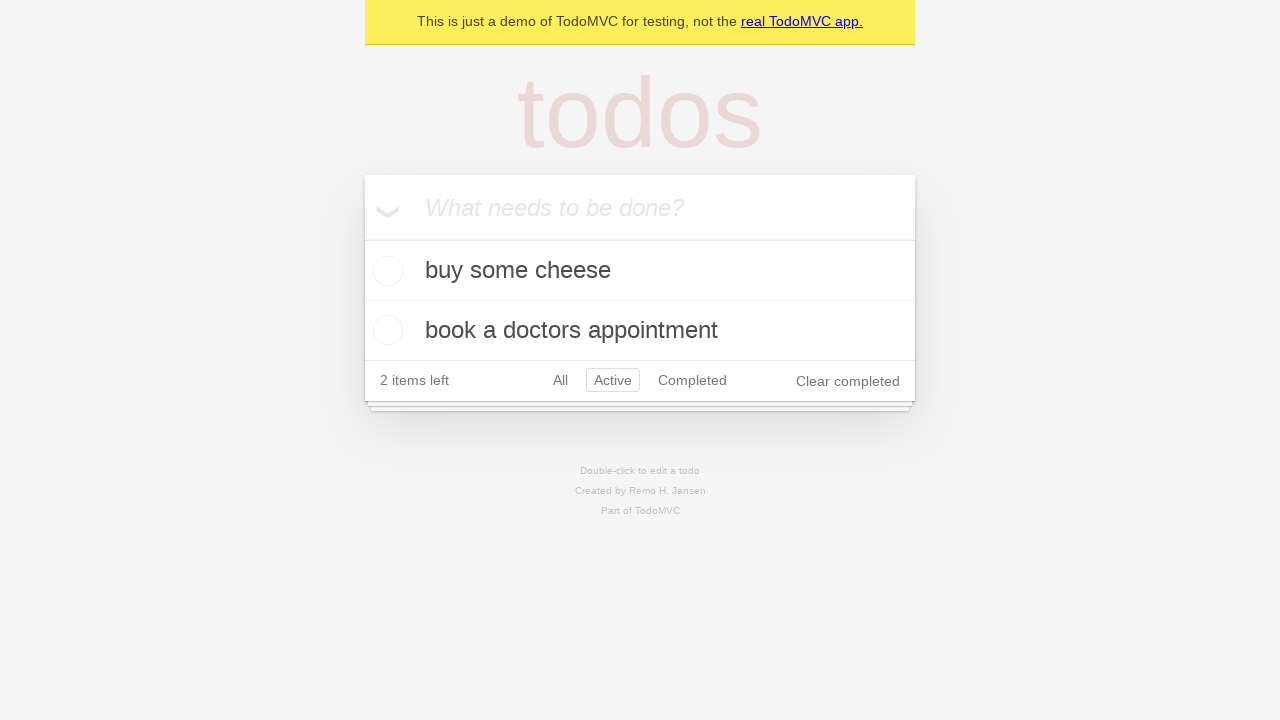